Tests filling two firstname input fields on a dummy booking website using XPath selectors to target multiple elements with the same name attribute

Starting URL: https://automationbysqatools.blogspot.com/2021/05/dummy-website.html

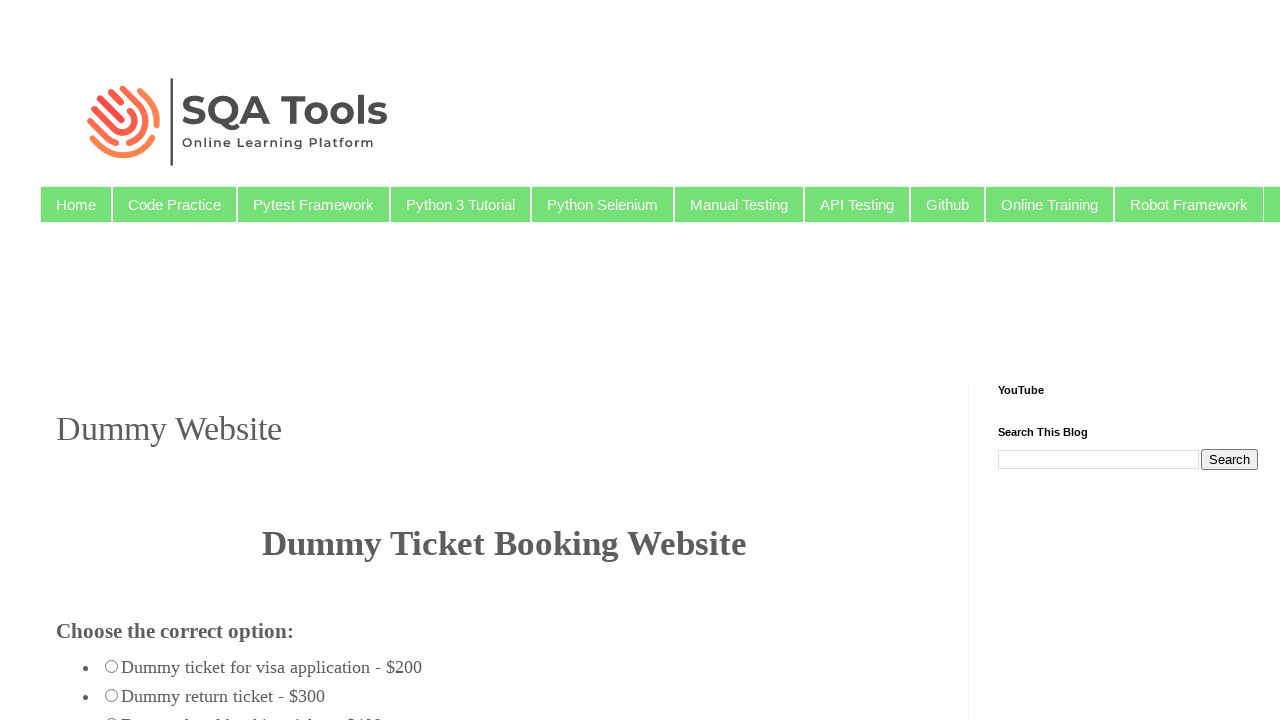

Filled first firstname field with 'Rahul' using XPath selector on (//input[@name='firstname'])[1]
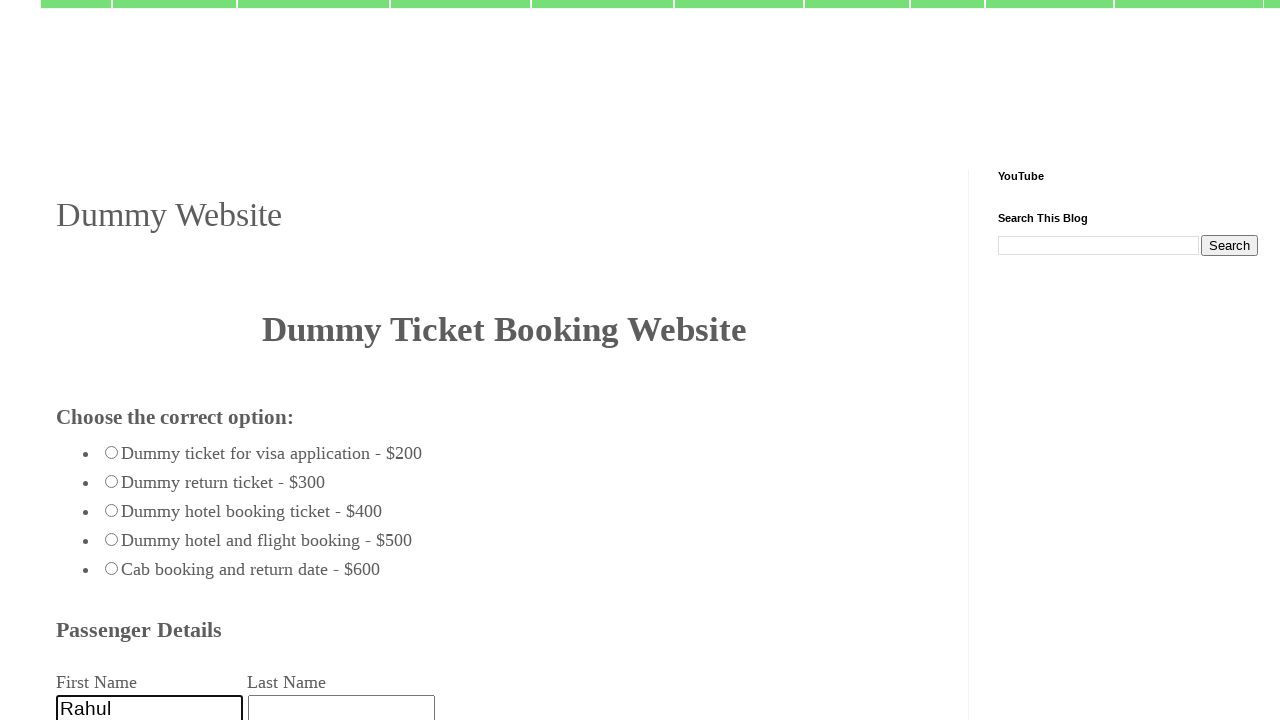

Filled second firstname field with 'Gupta' using XPath selector on (//input[@name='firstname'])[2]
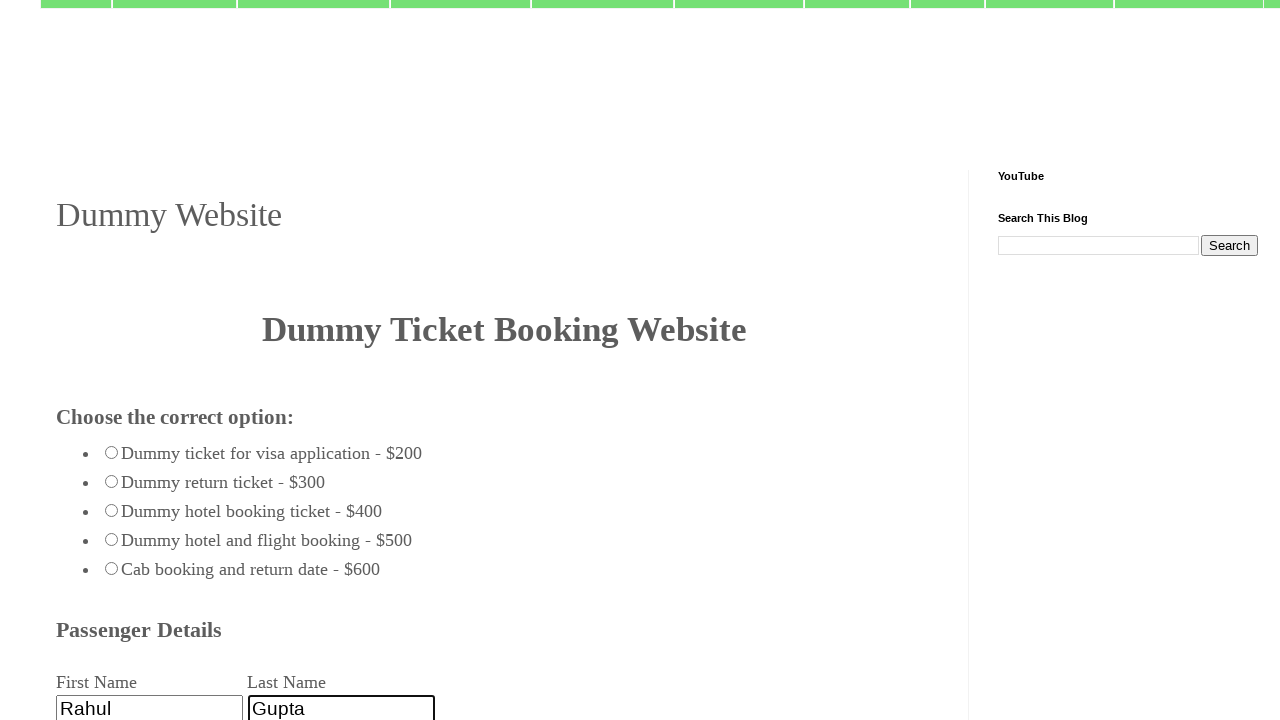

Waited 1000ms to see the results
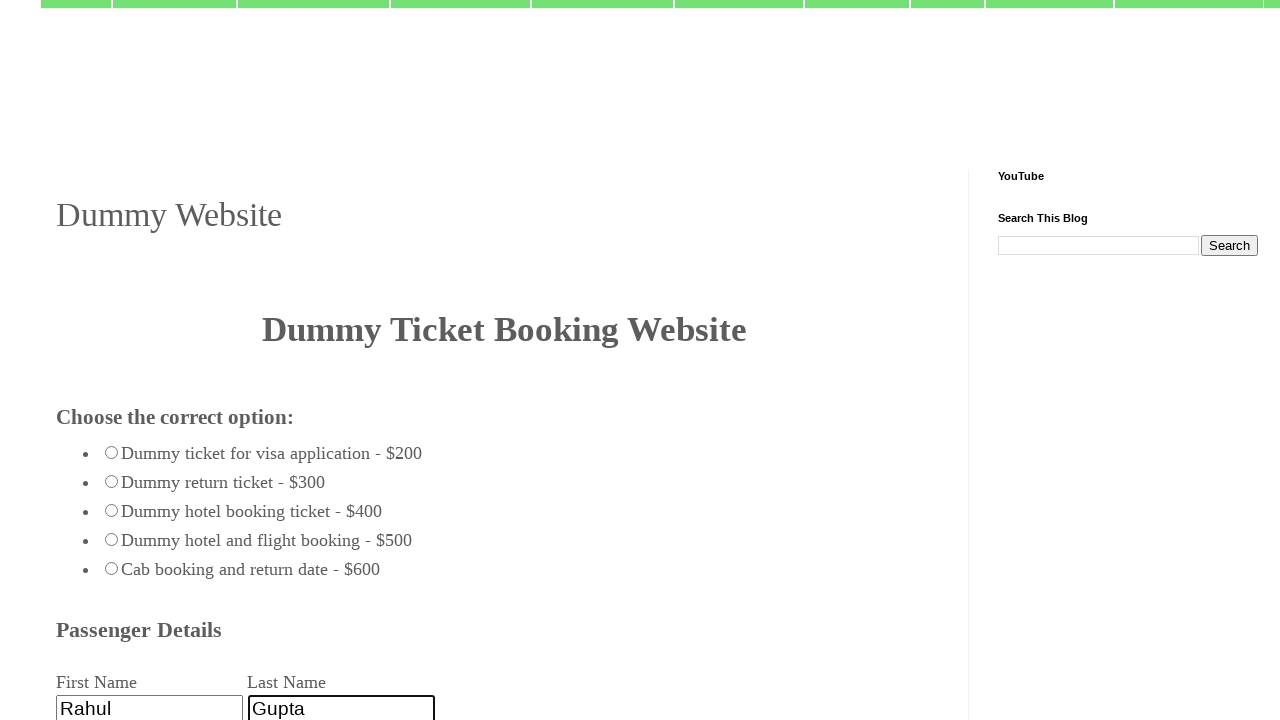

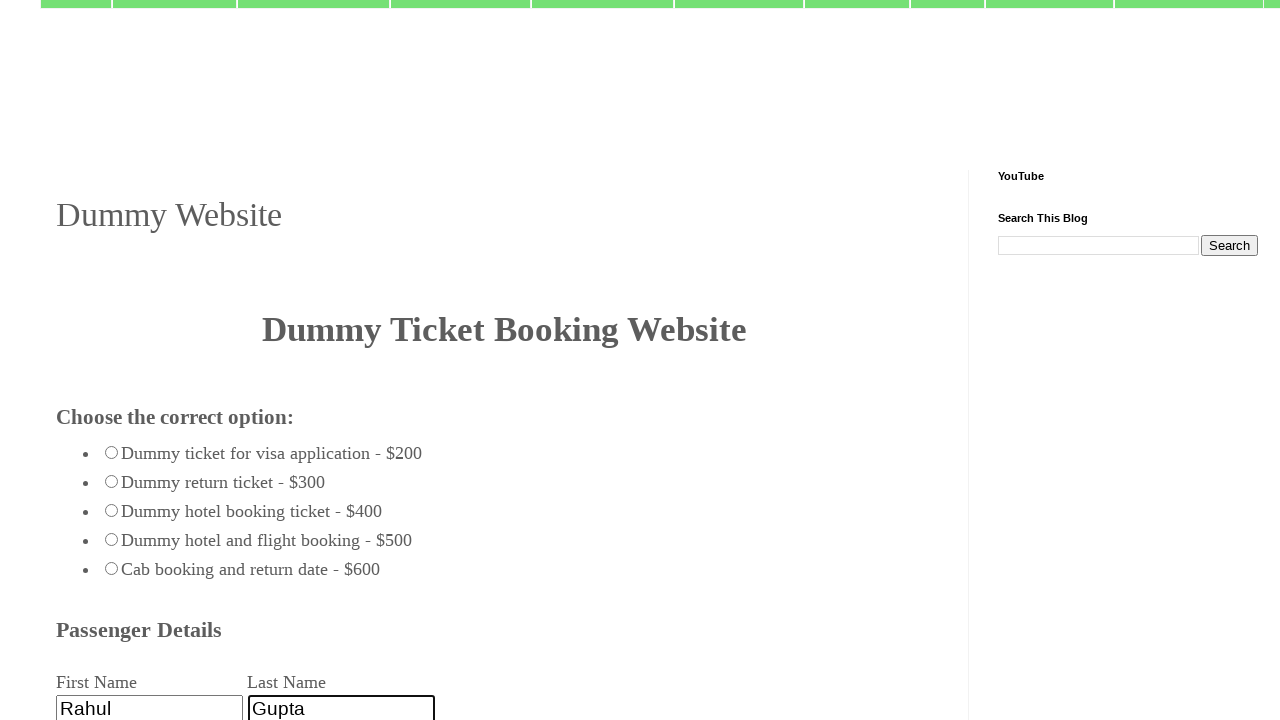